Tests browser back navigation functionality

Starting URL: https://the-internet.herokuapp.com/checkboxes

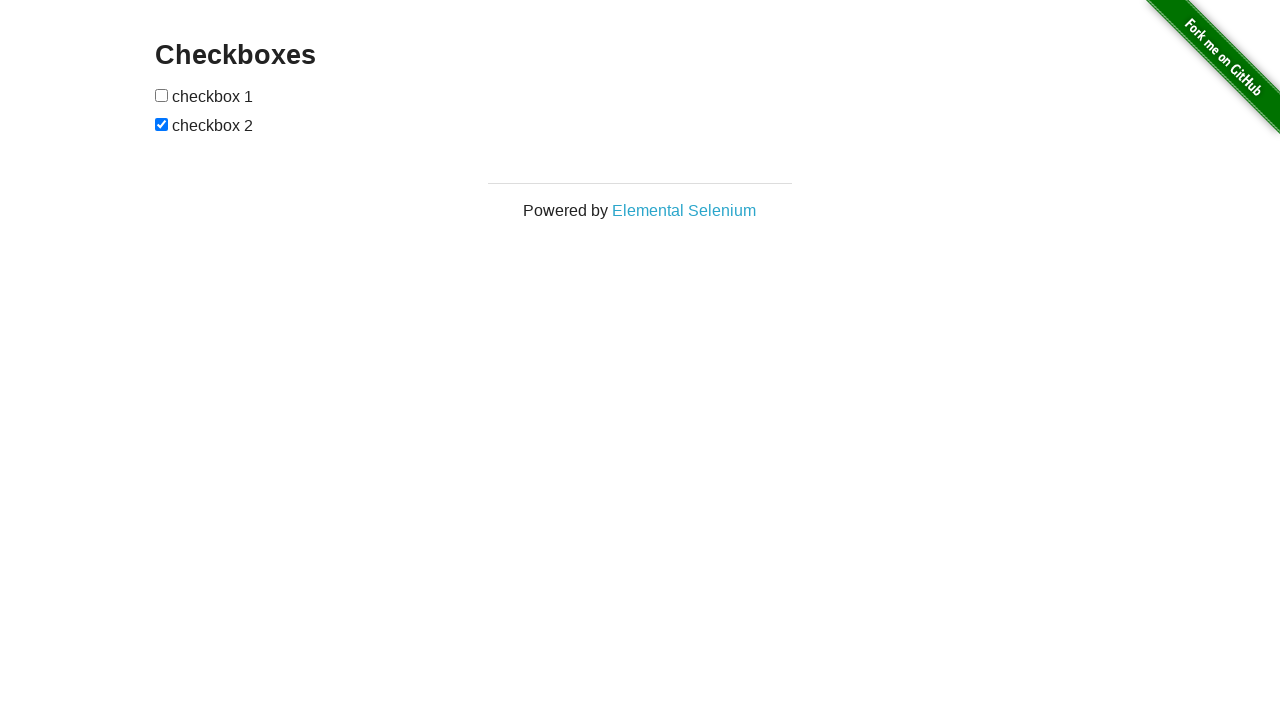

Navigated to checkboxes page at https://the-internet.herokuapp.com/checkboxes
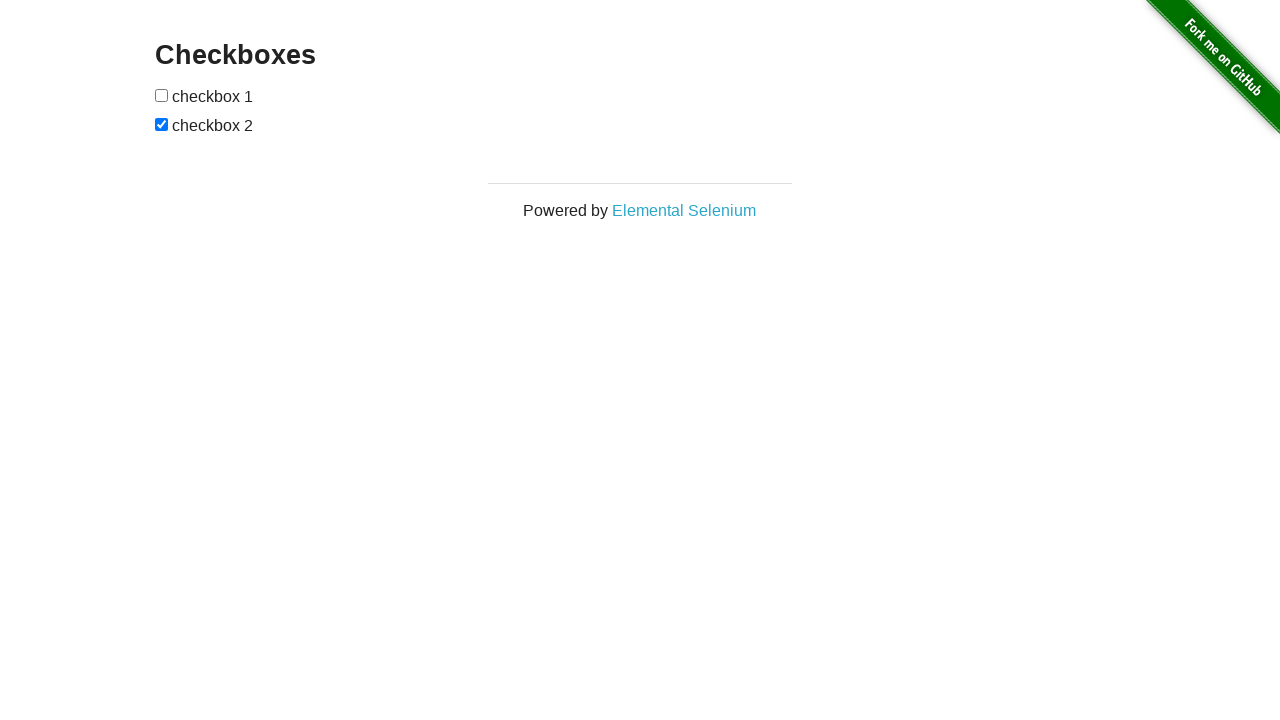

Navigated back in browser history
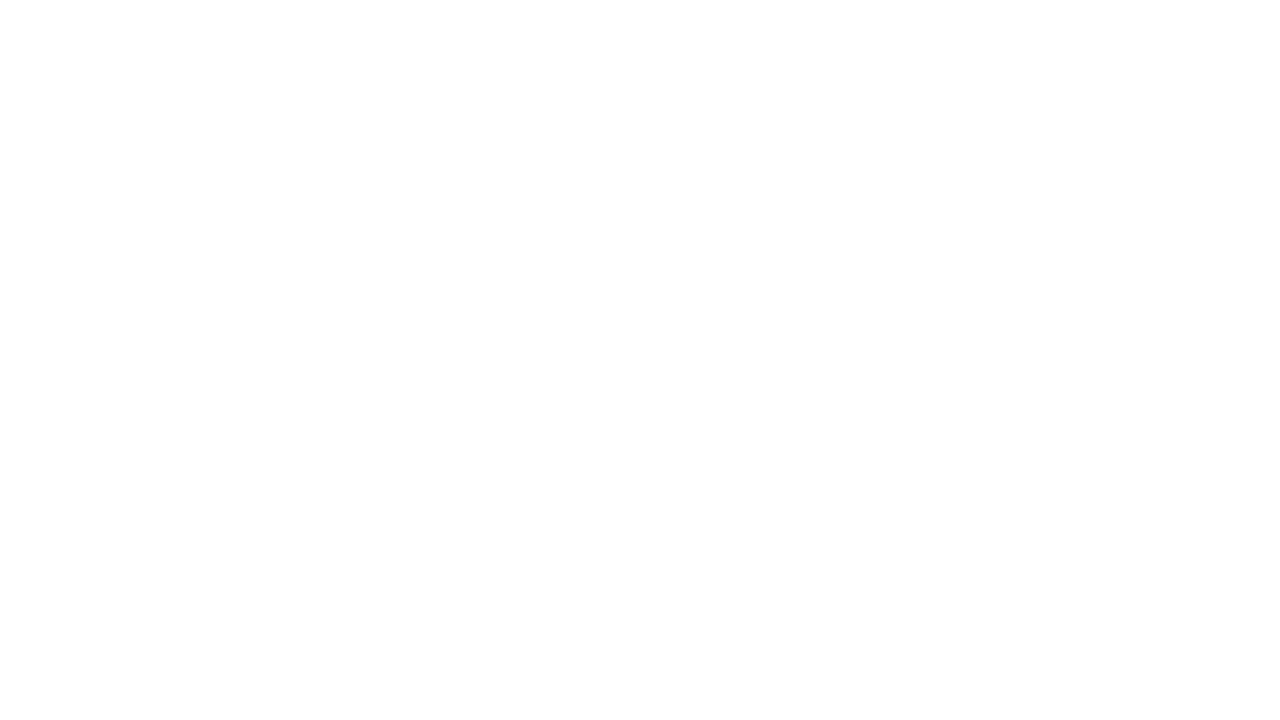

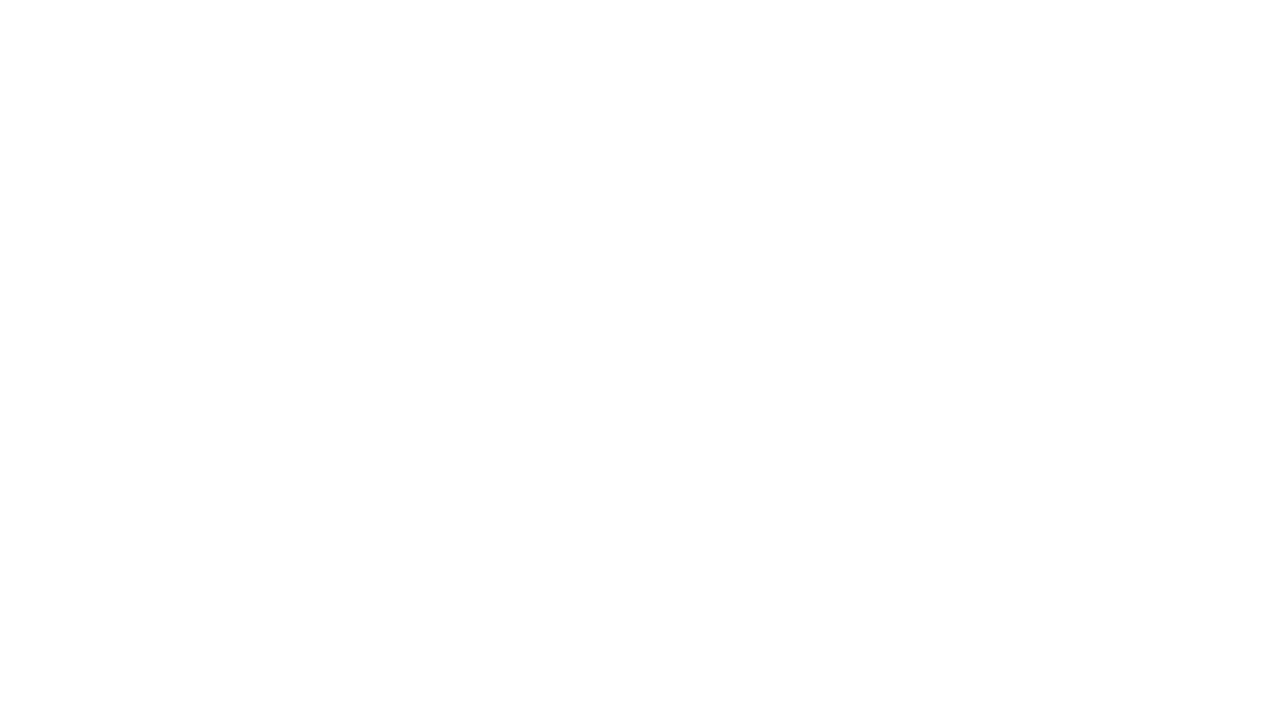